Tests keyboard actions by performing keyboard shortcuts (Cmd+K and Escape key)

Starting URL: https://www.selenium.dev/documentation/webdriver/actions_api/keyboard/

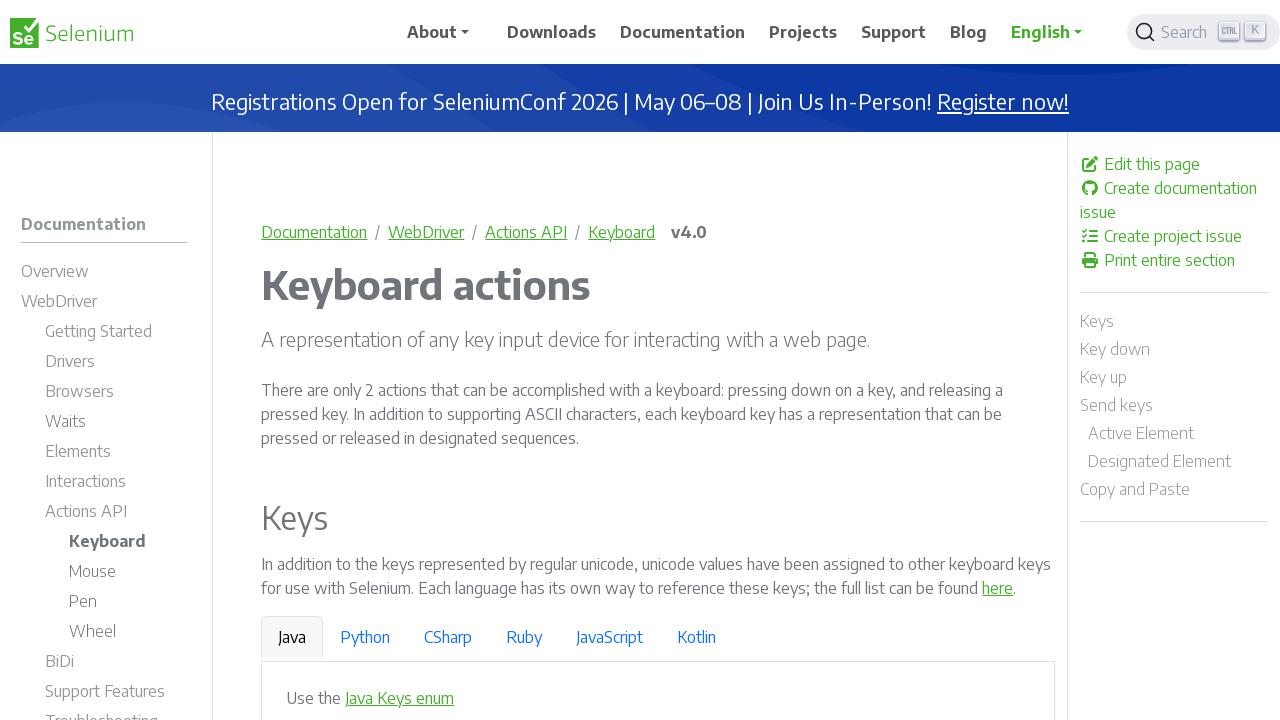

Pressed Meta+K keyboard shortcut
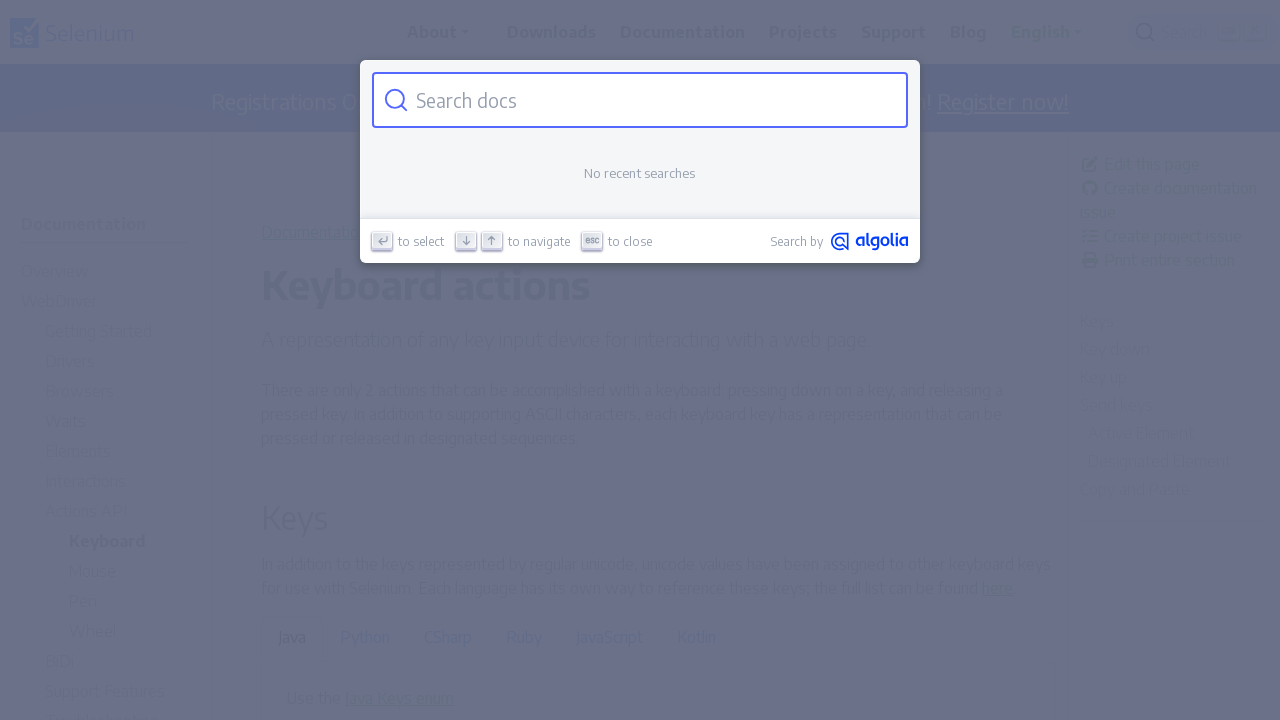

Pressed Escape key
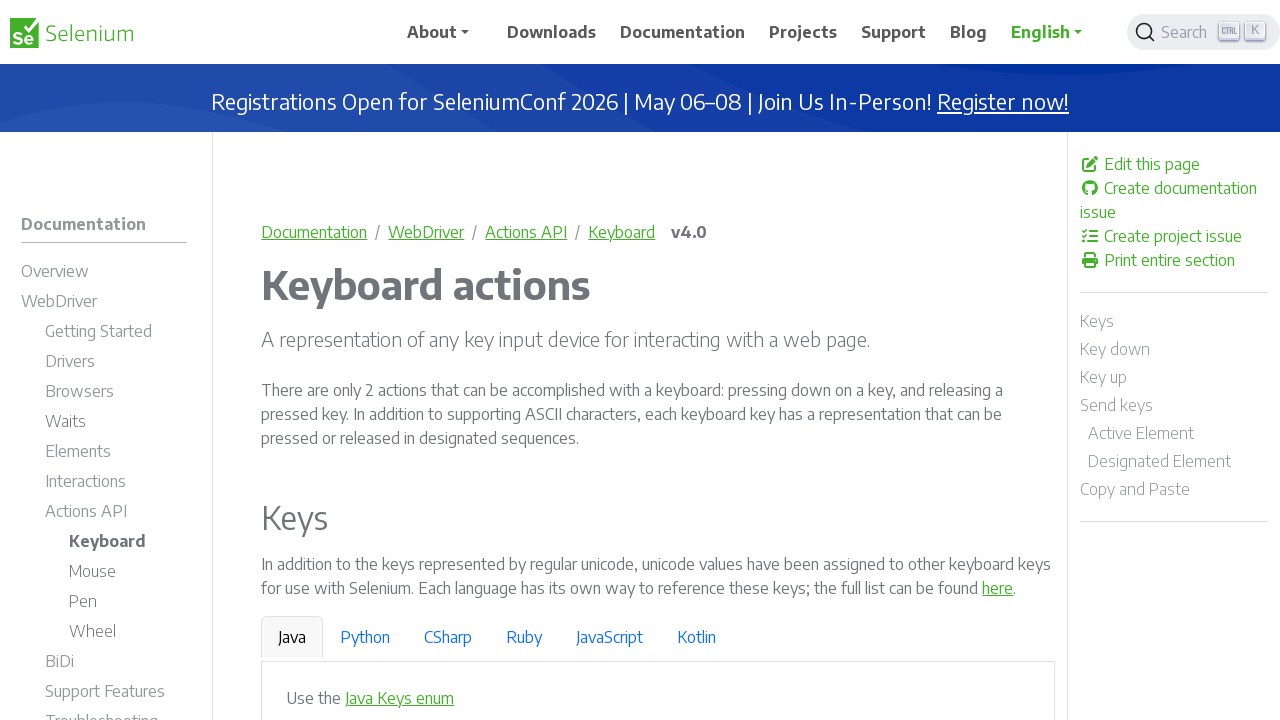

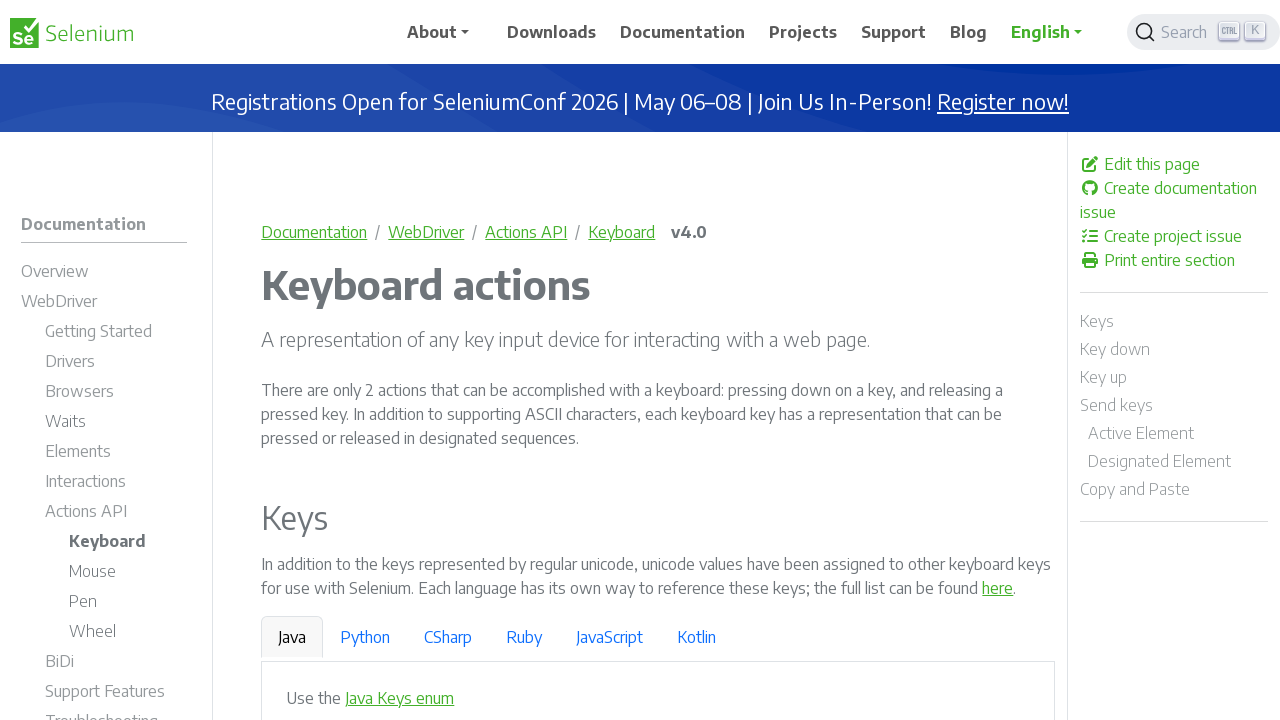